Tests sorting the Due column in ascending order by clicking the column header and verifying the values are sorted correctly using CSS pseudo-class selectors.

Starting URL: http://the-internet.herokuapp.com/tables

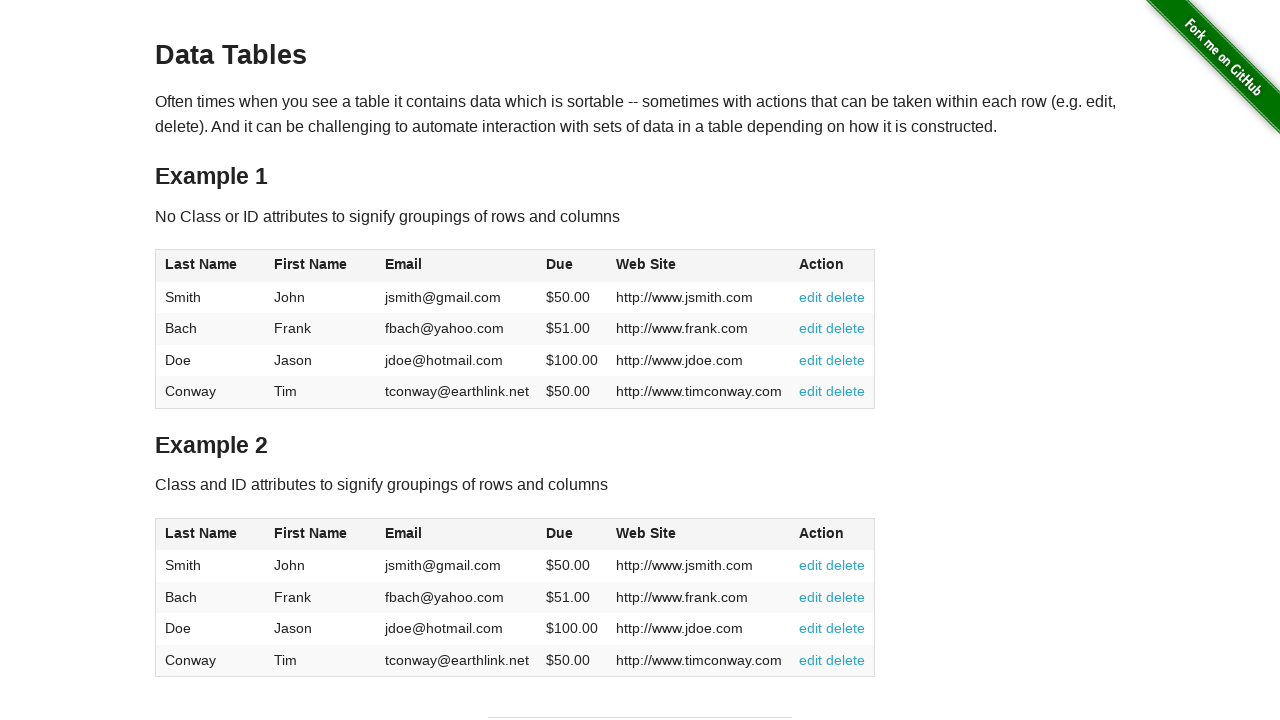

Clicked Due column header to sort in ascending order at (572, 266) on #table1 thead tr th:nth-child(4)
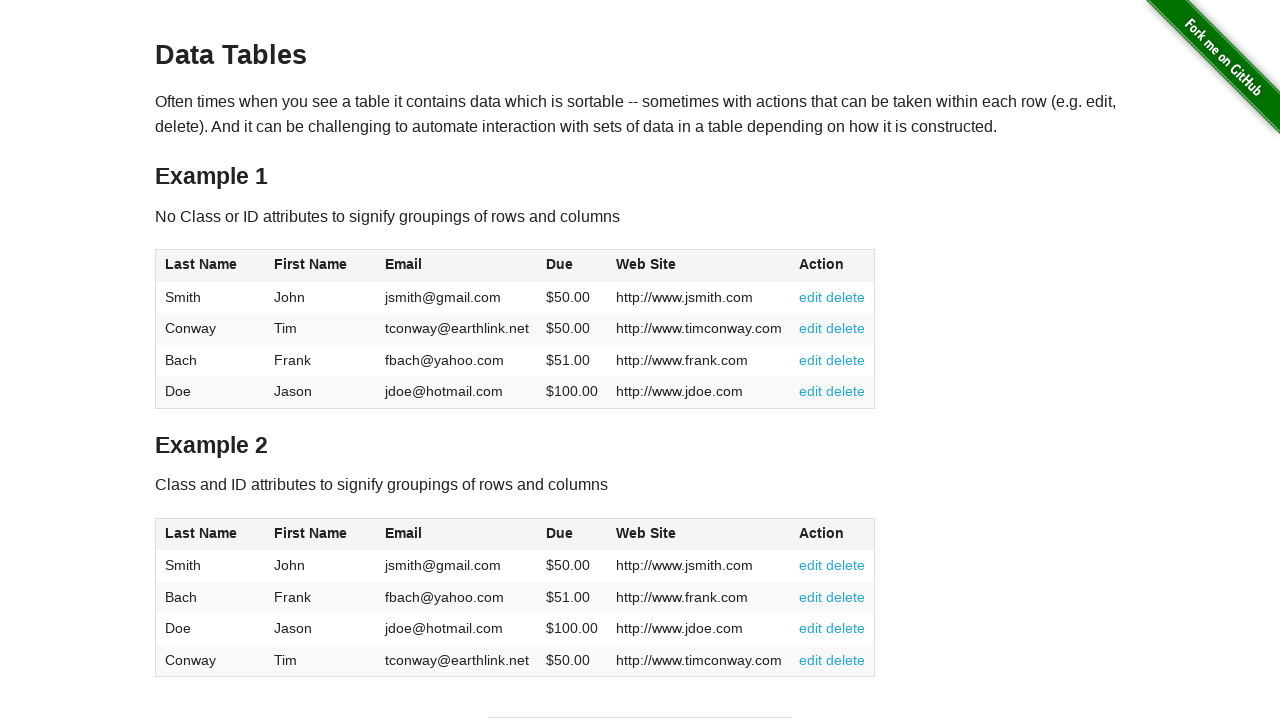

Due column data loaded and ready
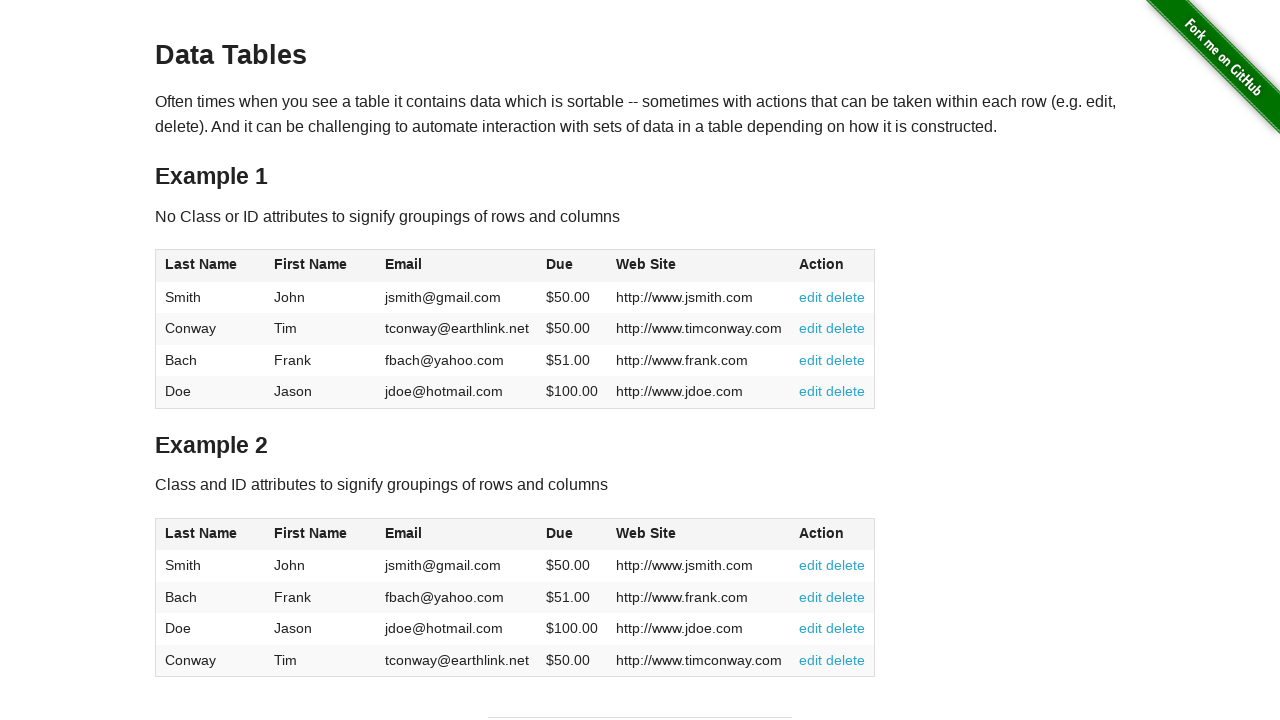

Retrieved all Due column cell elements
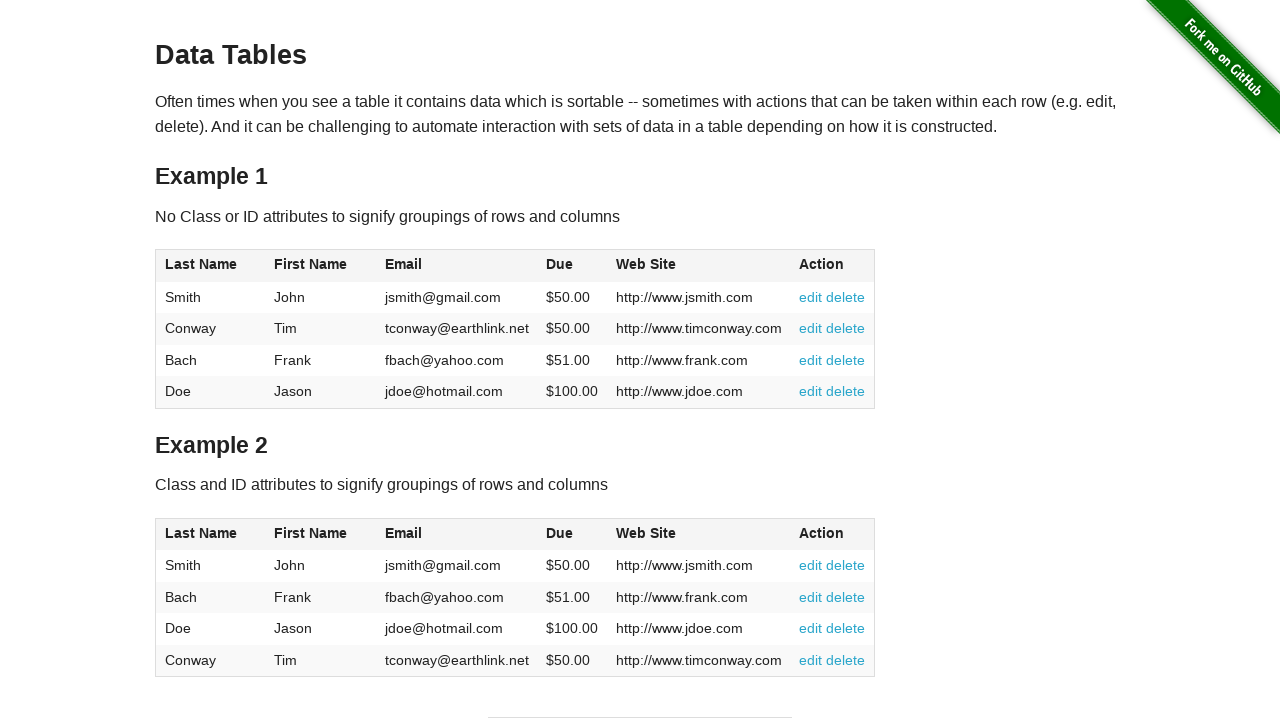

Extracted and converted Due values to float numbers
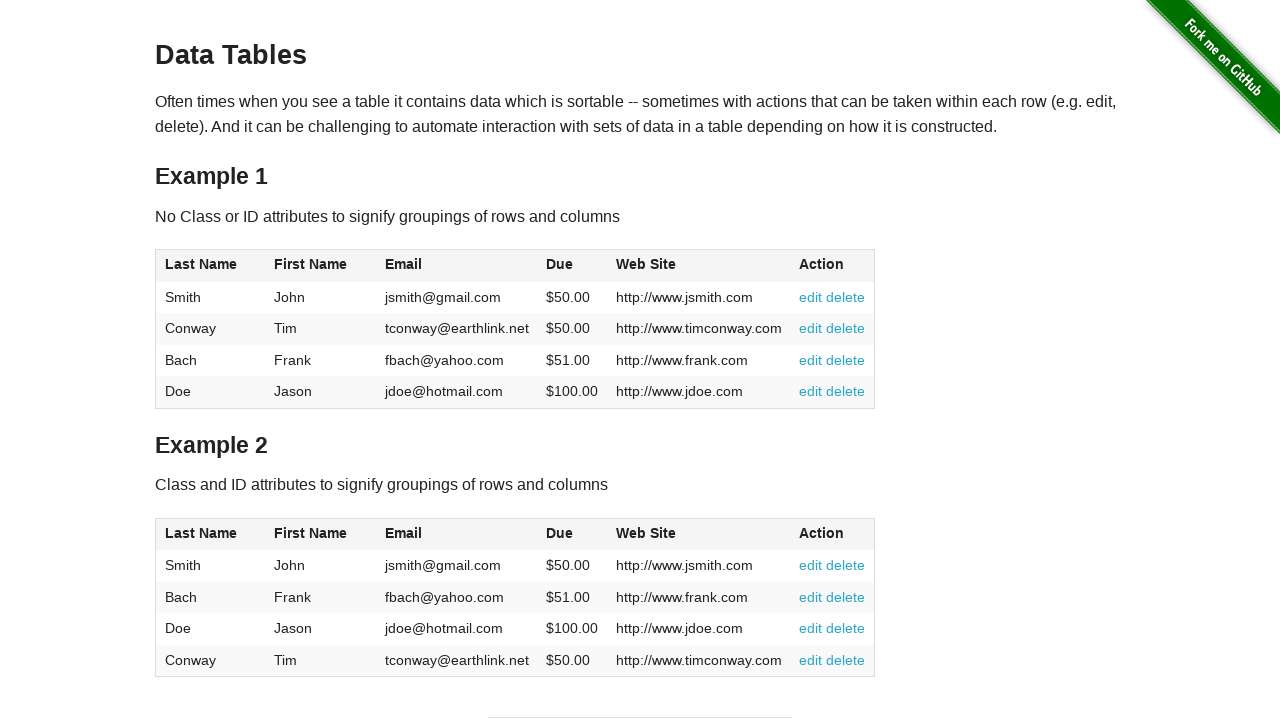

Verified Due column is sorted in ascending order
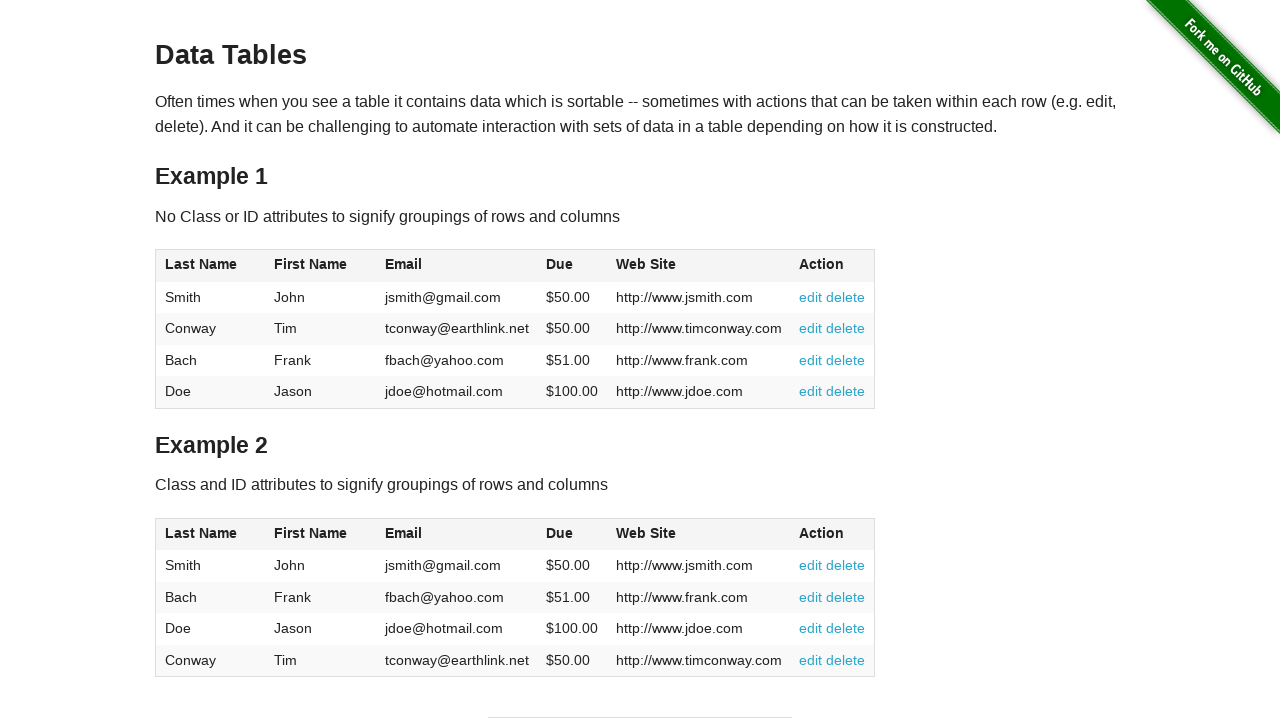

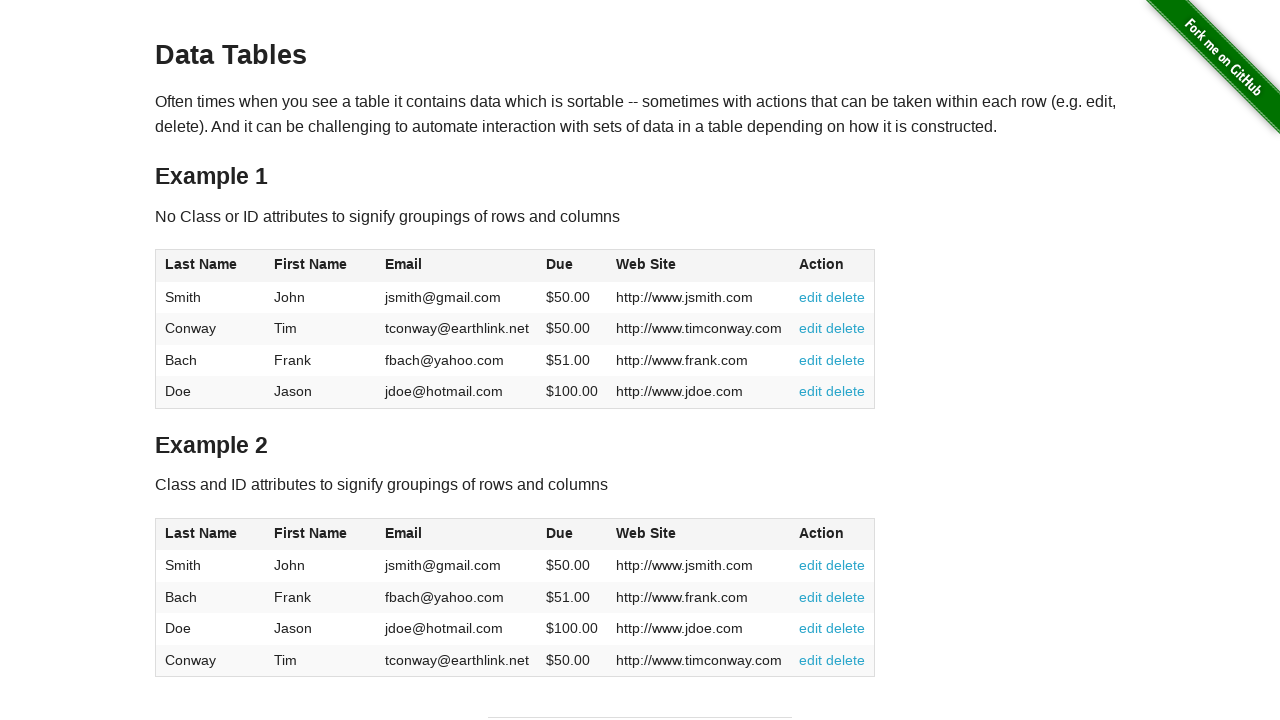